Tests scrolling functionality on a webpage and within a table, then validates the sum of values in a table column matches the displayed total

Starting URL: https://rahulshettyacademy.com/AutomationPractice/

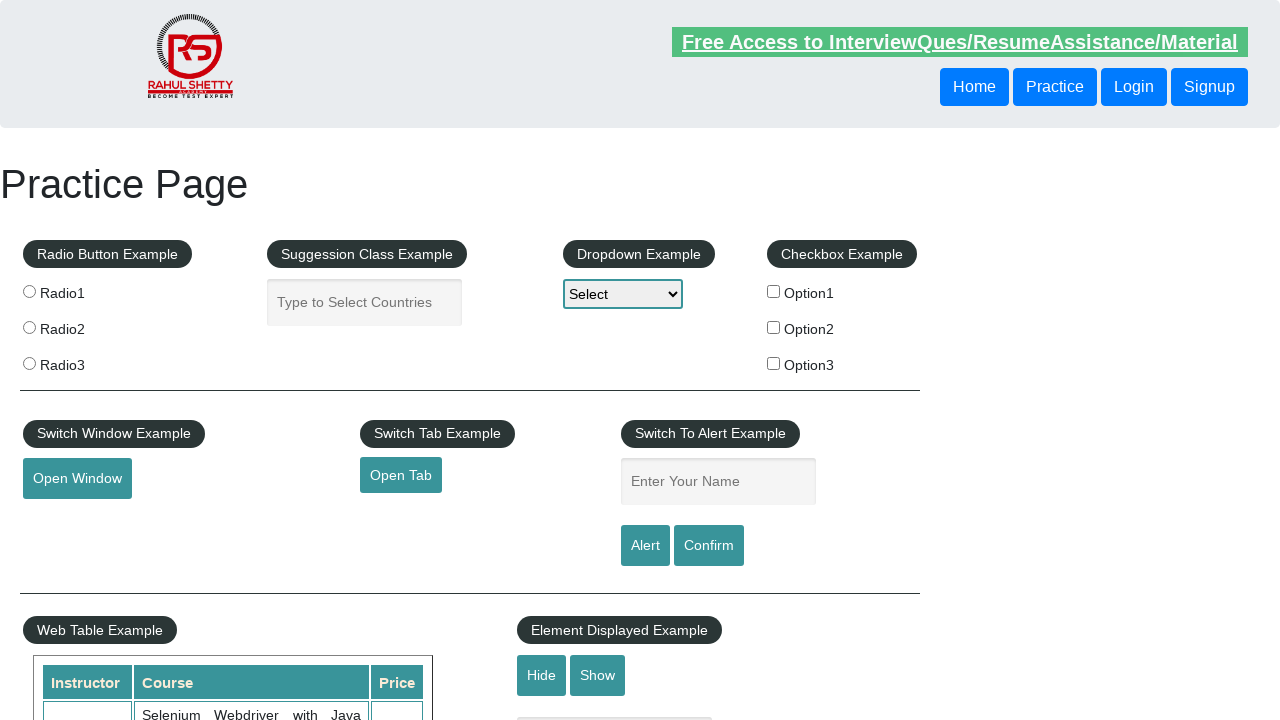

Scrolled down the page by 700px to make the table visible
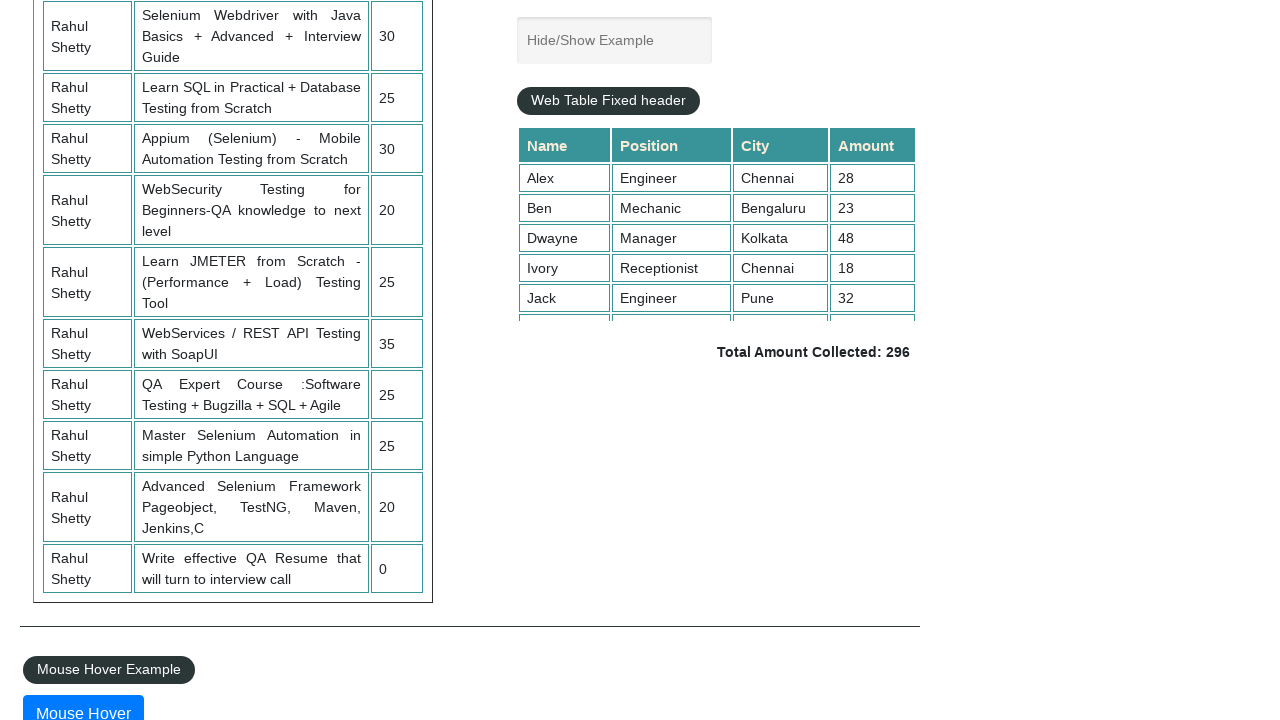

Scrolled within the table to view all rows
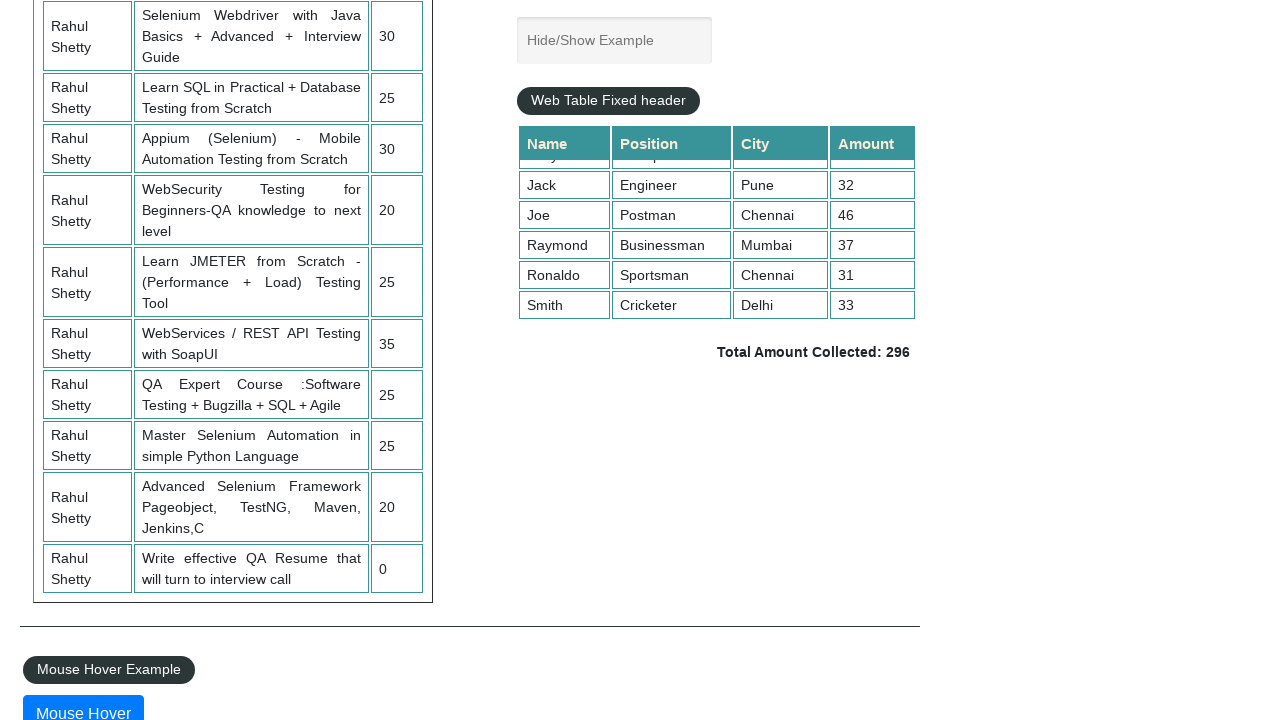

Retrieved all values from the 4th column of the table
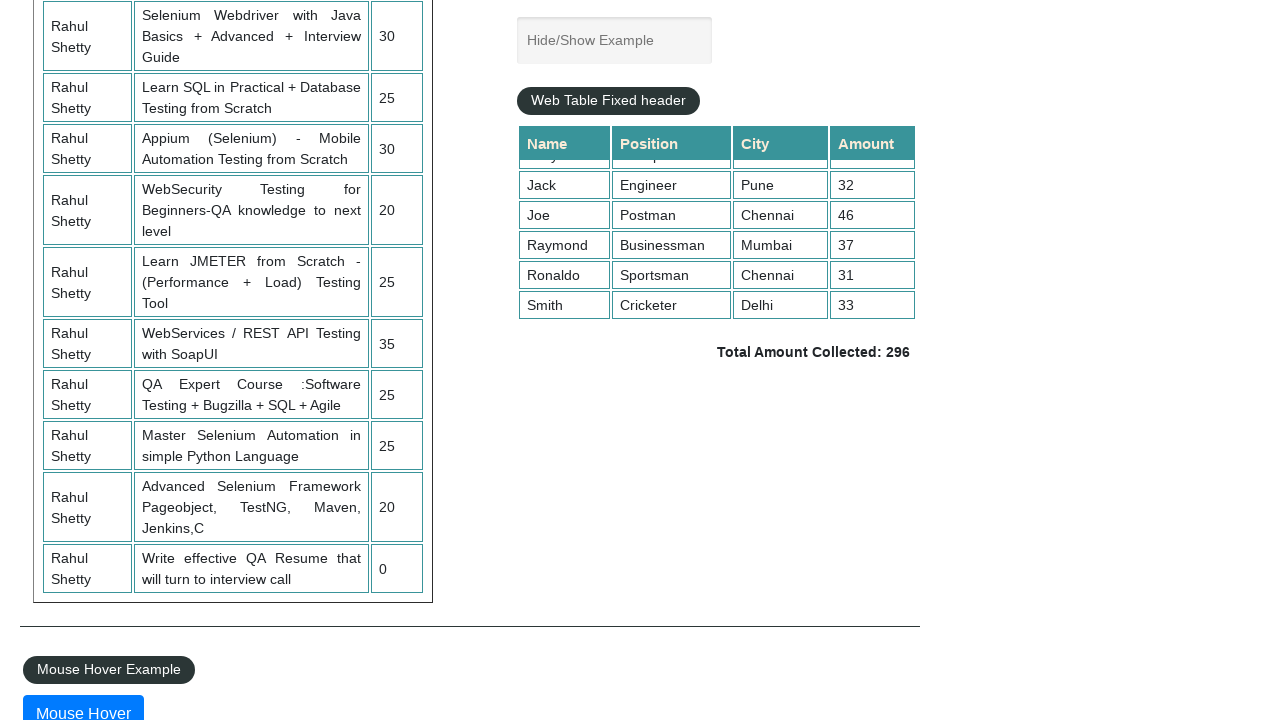

Calculated sum of column values: 296
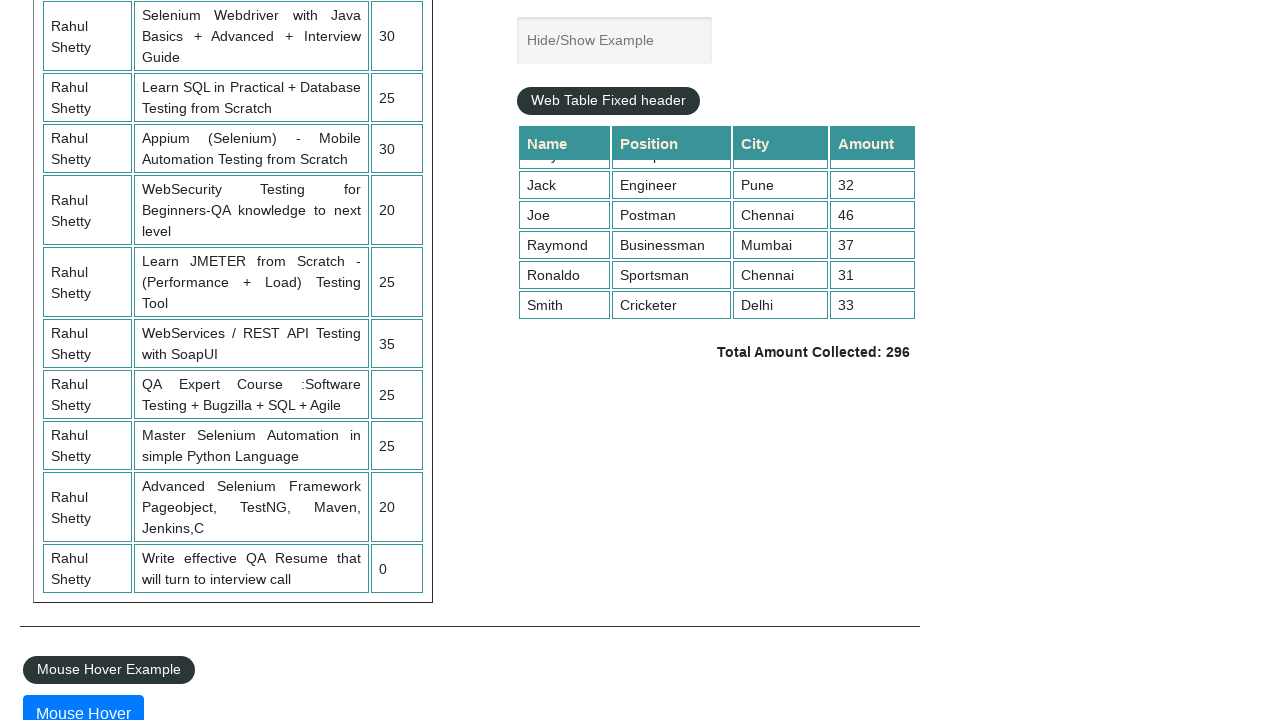

Retrieved the displayed total amount from the page
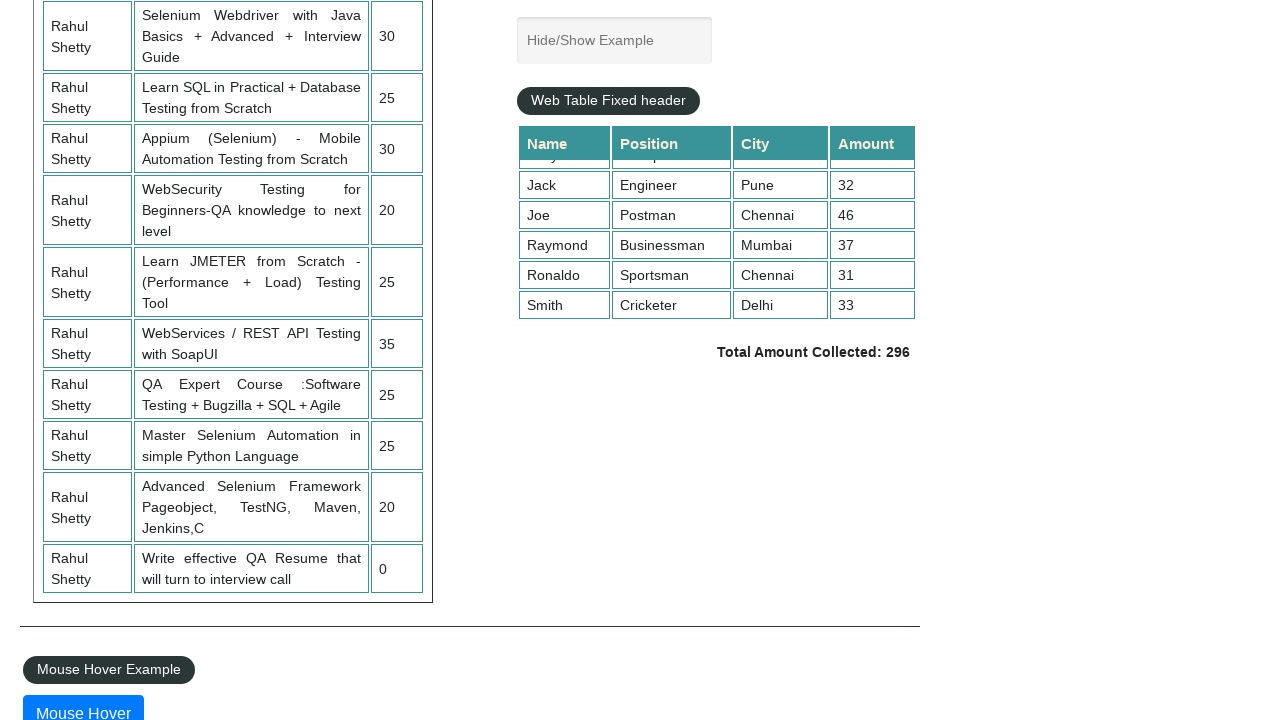

Parsed displayed total: 296
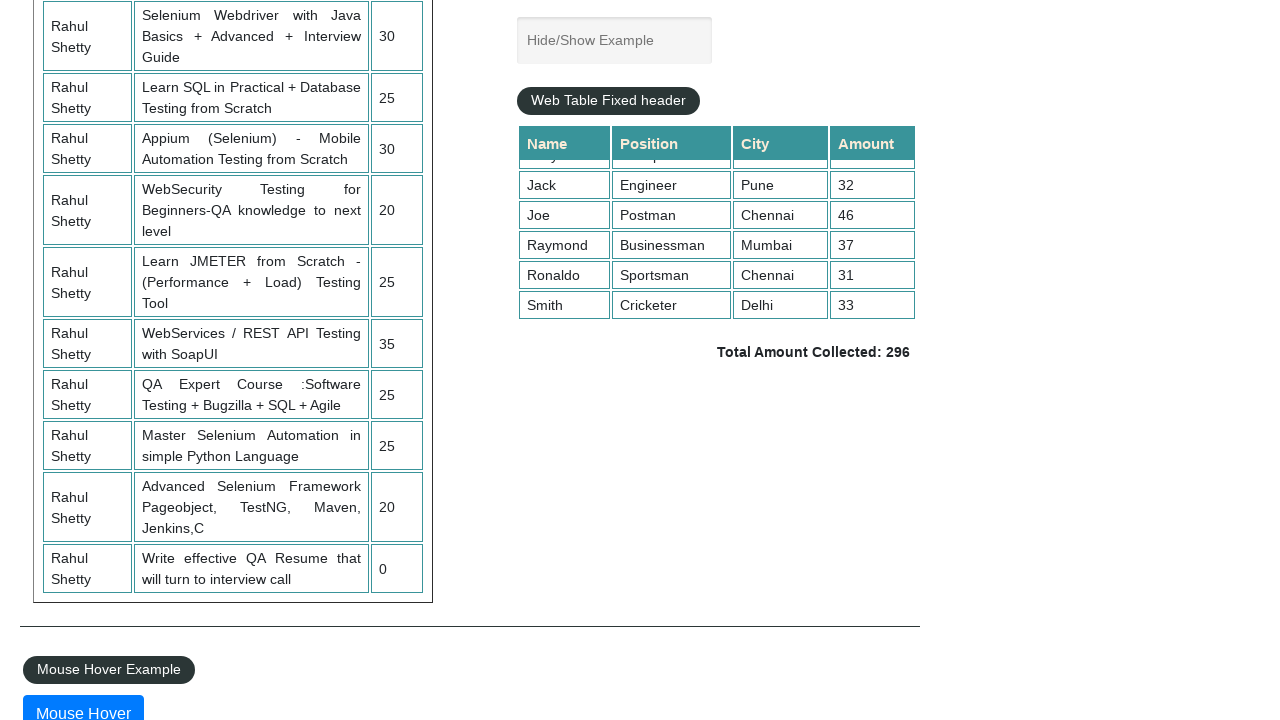

Verified that calculated sum (296) matches displayed total (296)
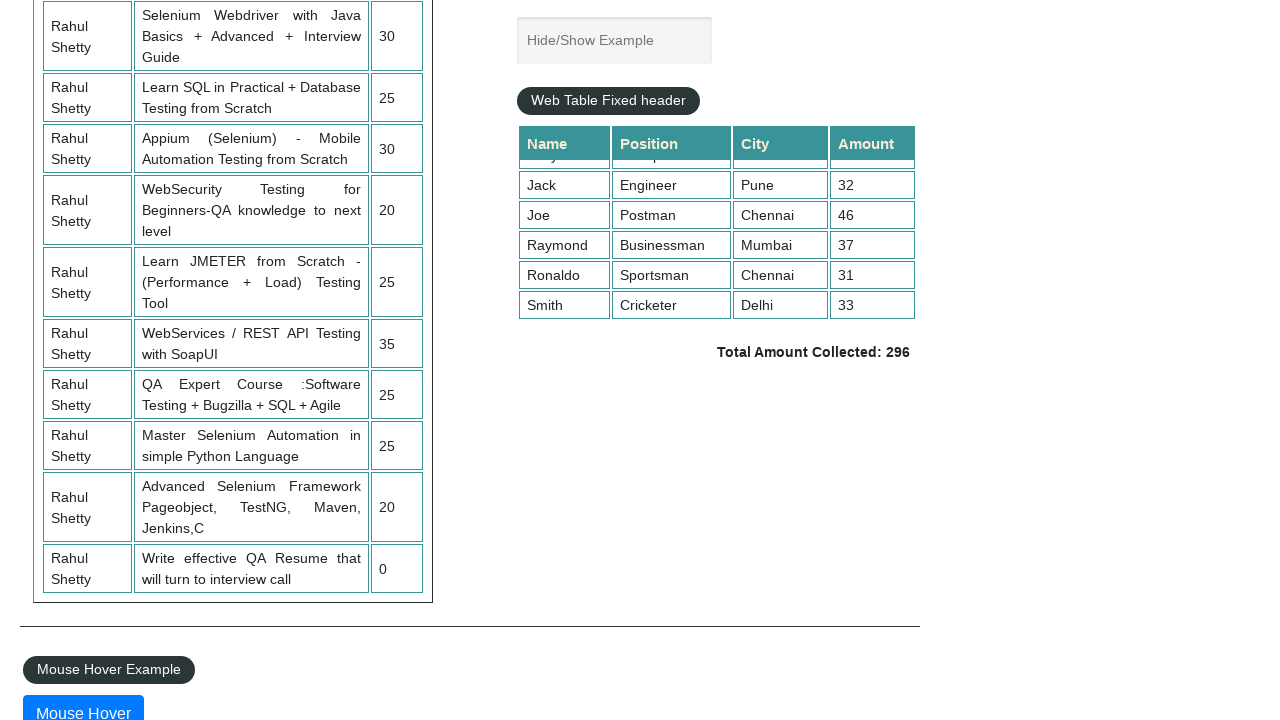

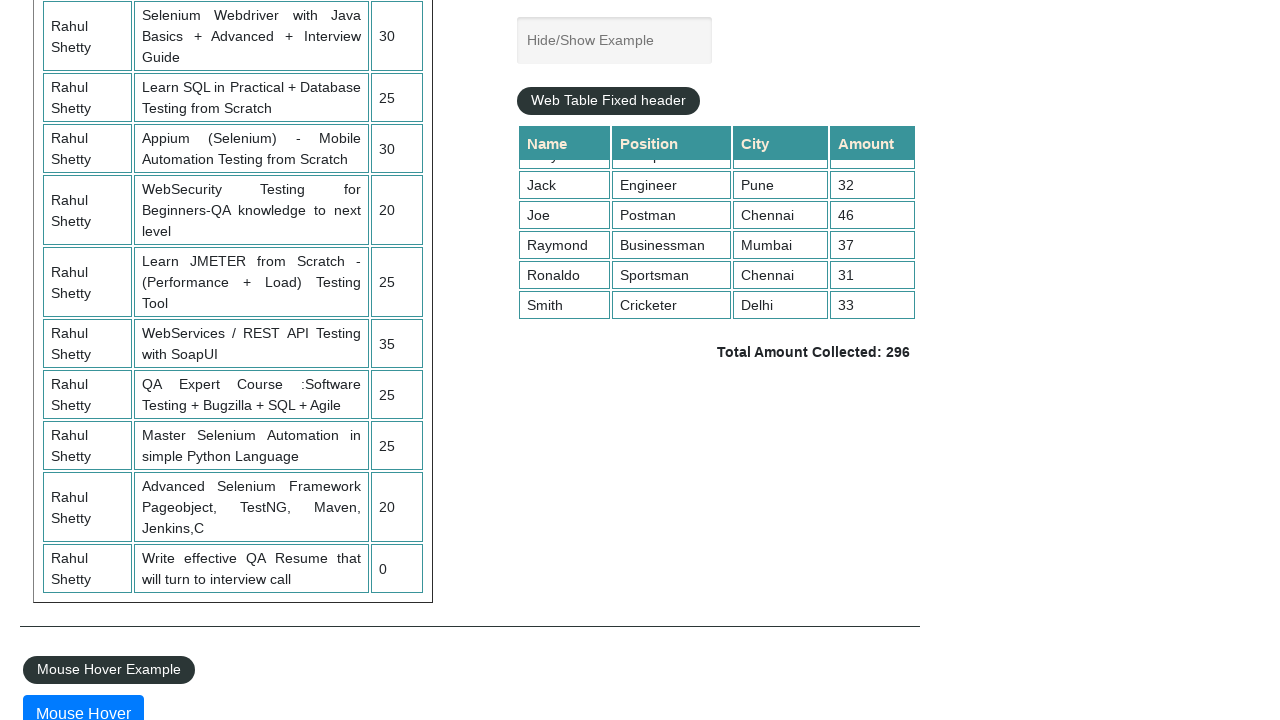